Launches Flipkart homepage, scrolls to bottom and verifies footer presence

Starting URL: https://www.flipkart.com/

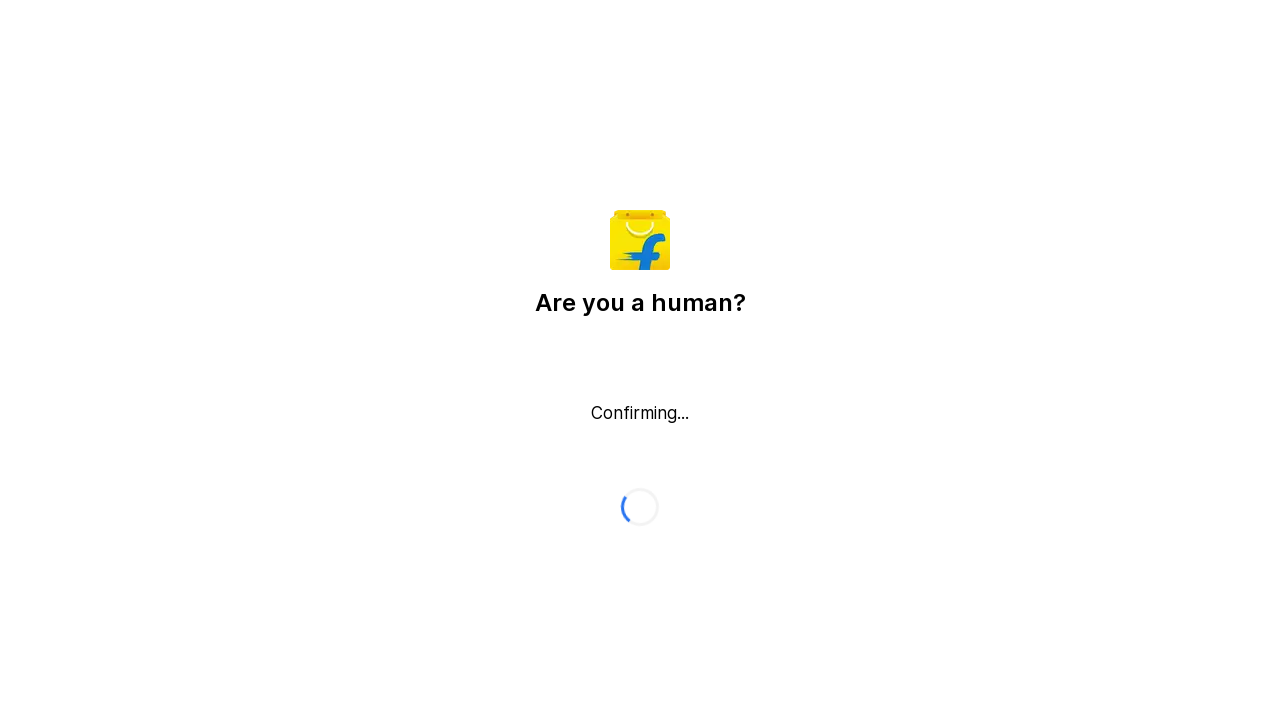

Navigated to Flipkart homepage
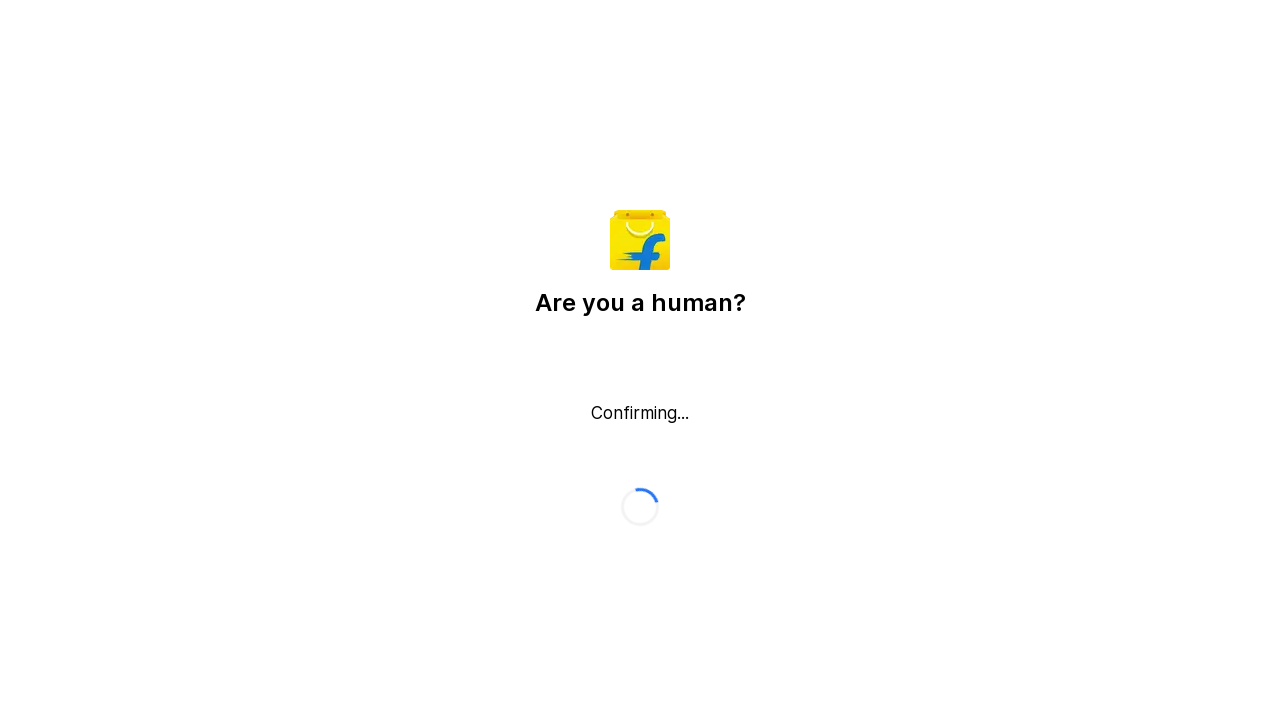

Scrolled to bottom of page
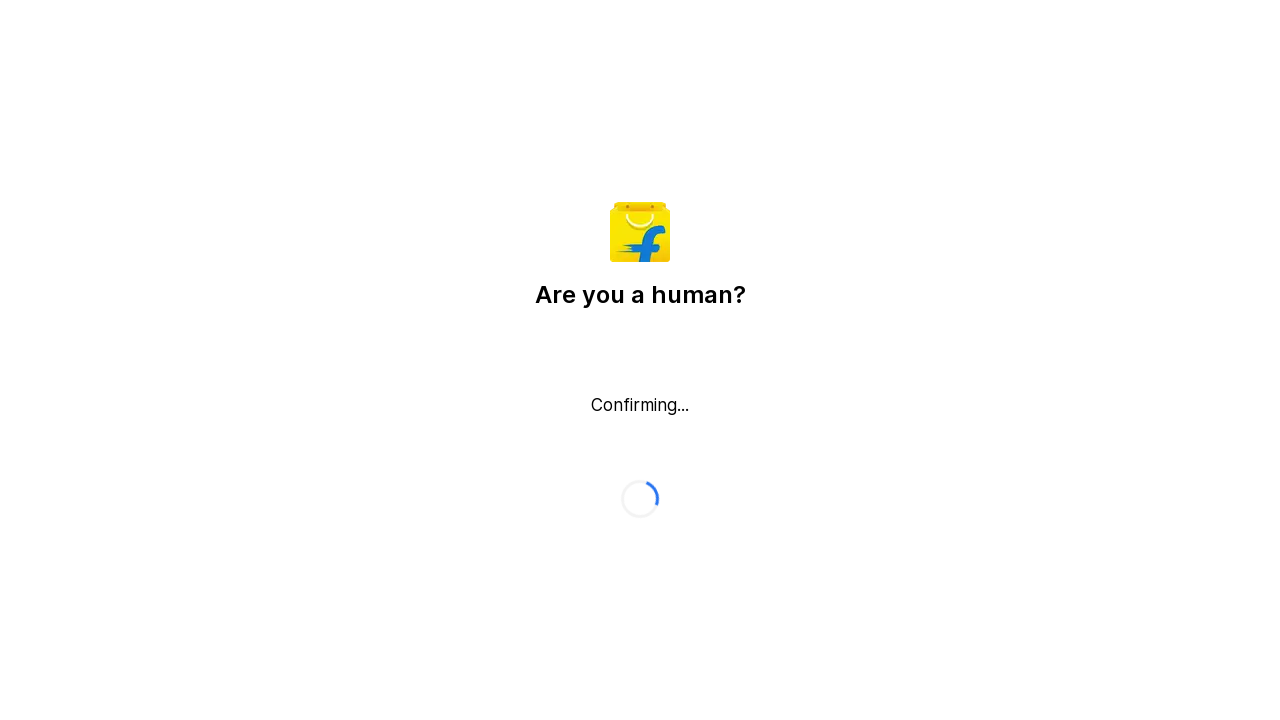

Footer Present: False
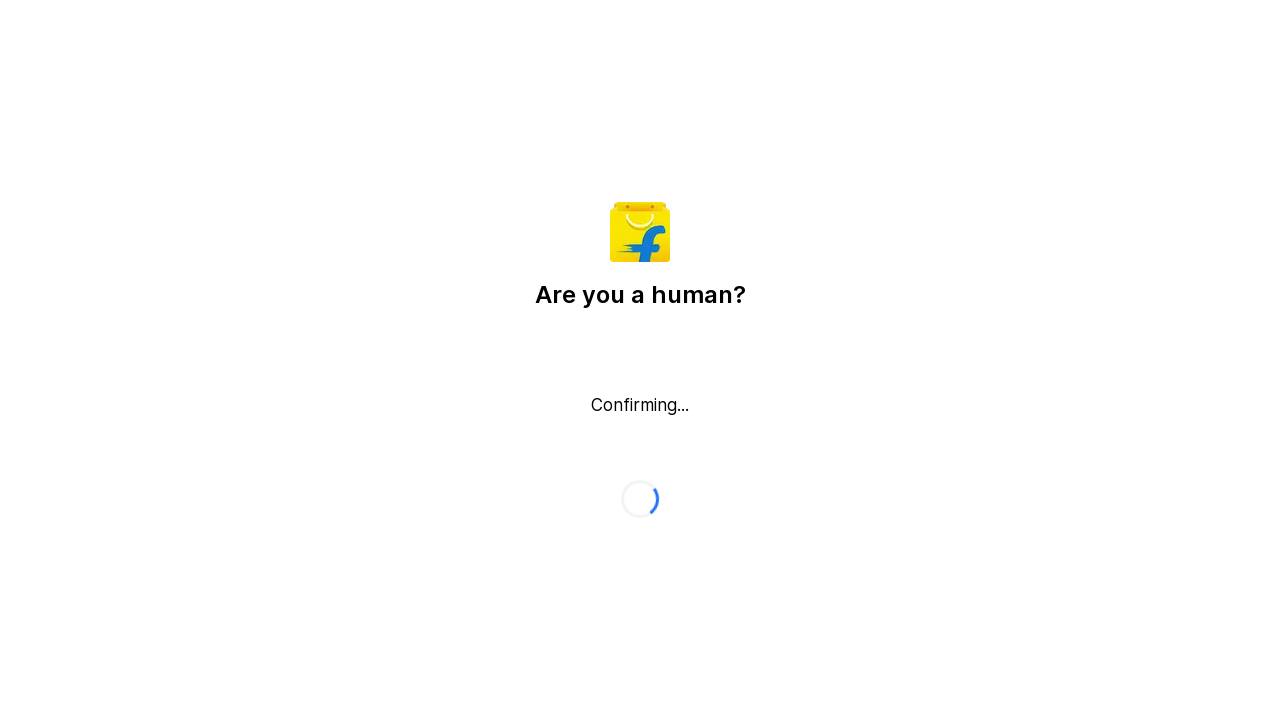

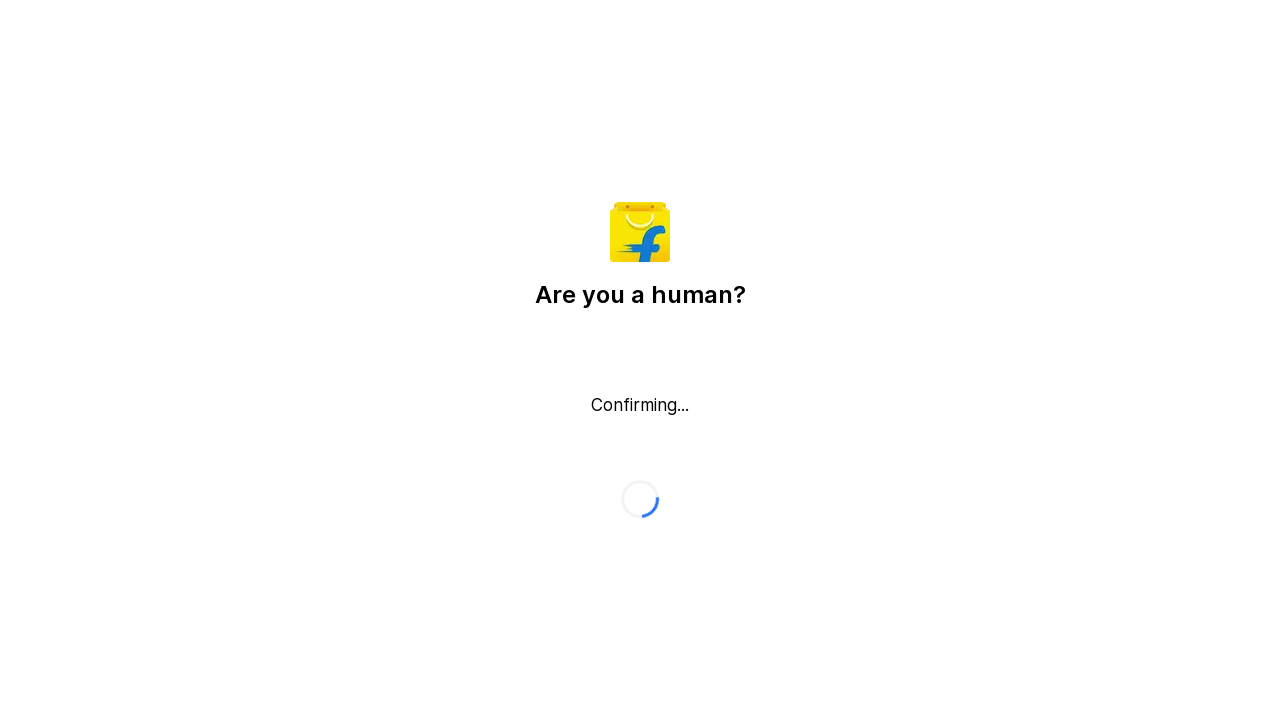